Tests single-color autocomplete input by entering a color initial and verifying the selection

Starting URL: https://demoqa.com/auto-complete

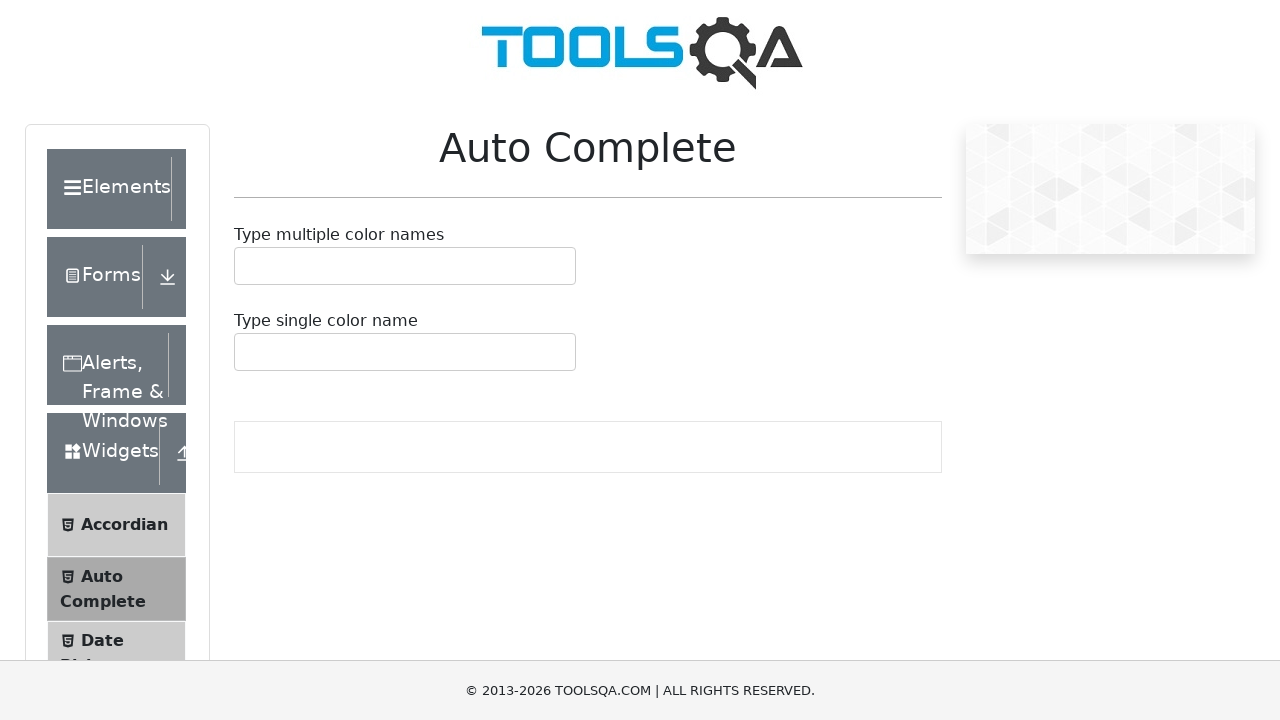

Scrolled down 300px to make autocomplete elements visible
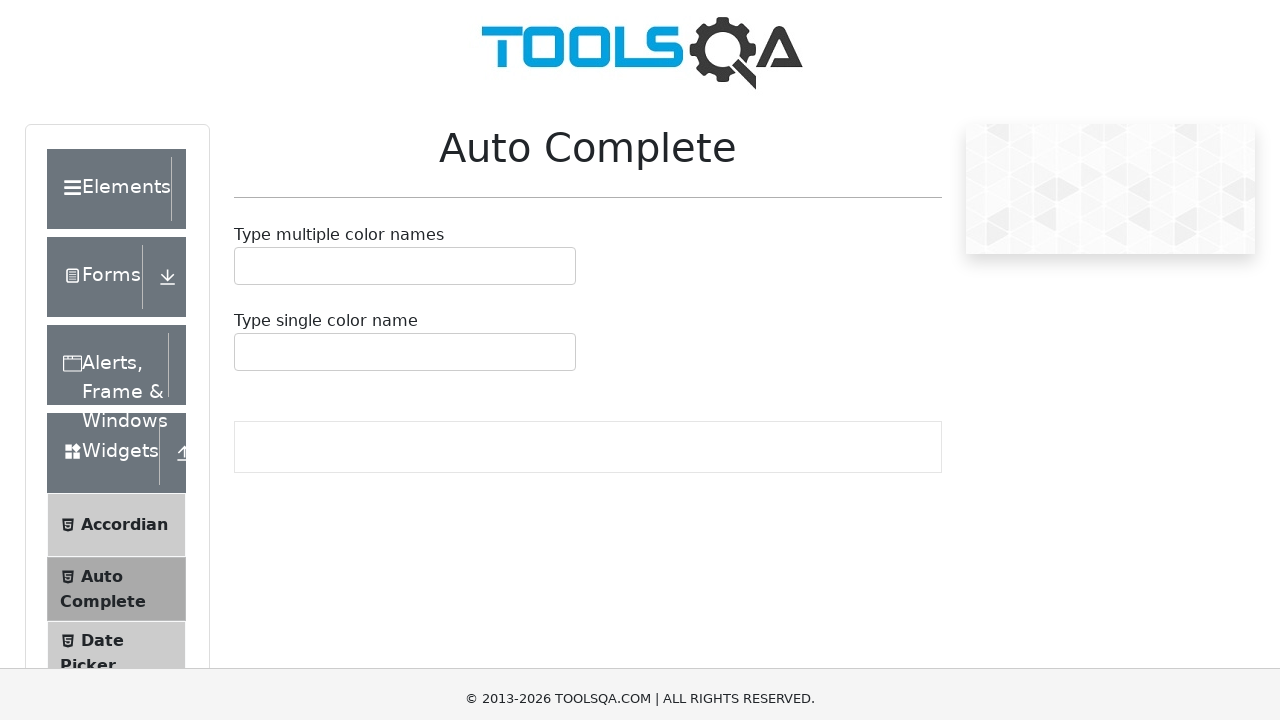

Clicked on single color autocomplete input field at (247, 52) on #autoCompleteSingleInput
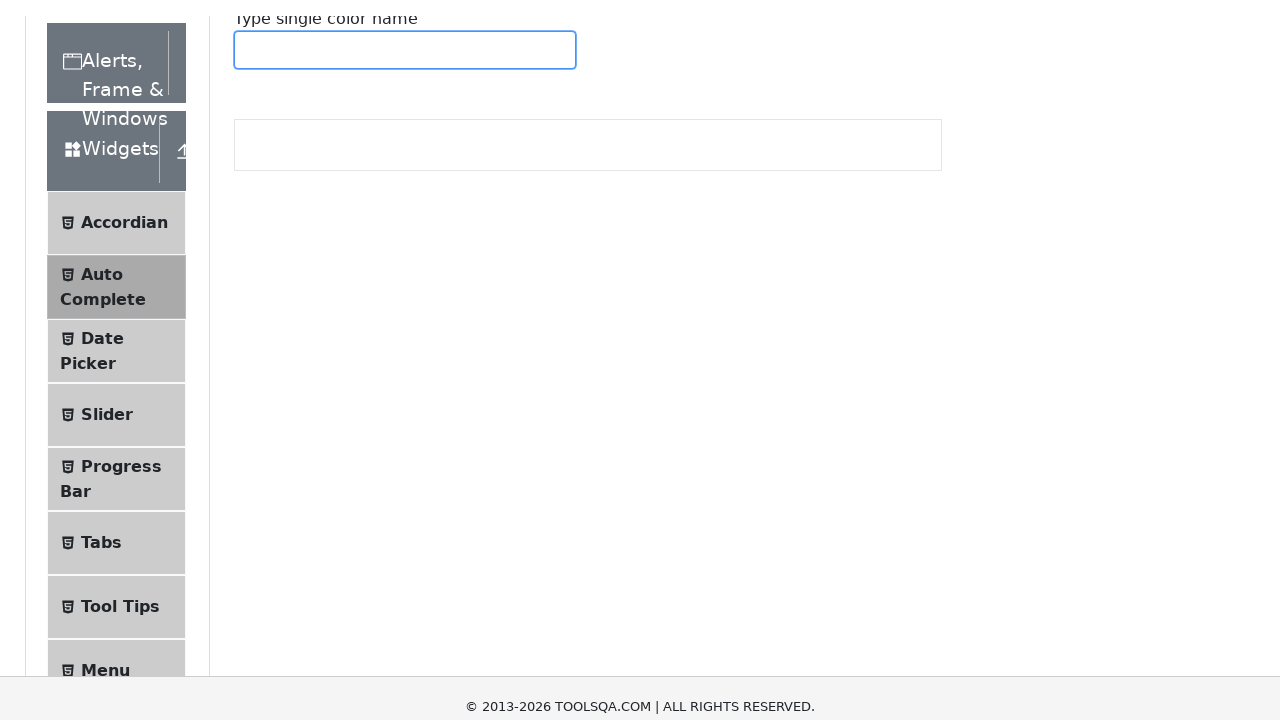

Entered 'y' in the single color autocomplete input on #autoCompleteSingleInput
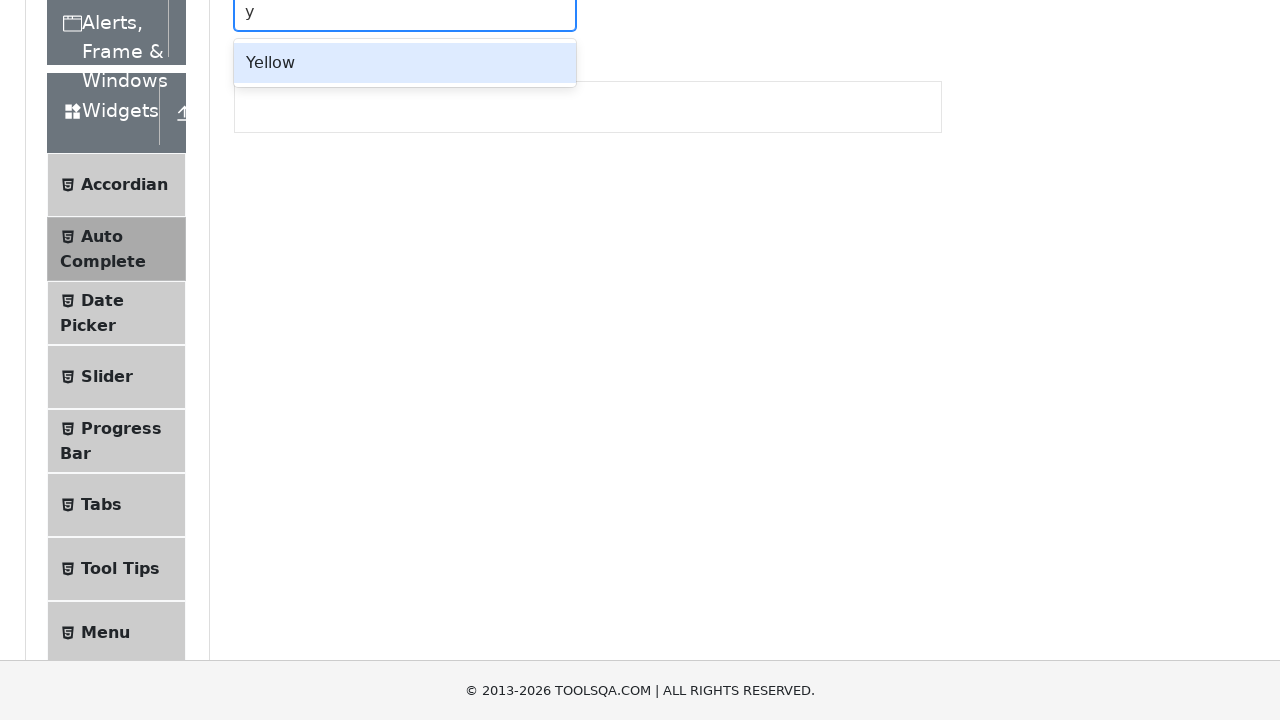

Pressed Enter to select color from autocomplete suggestions on #autoCompleteSingleInput
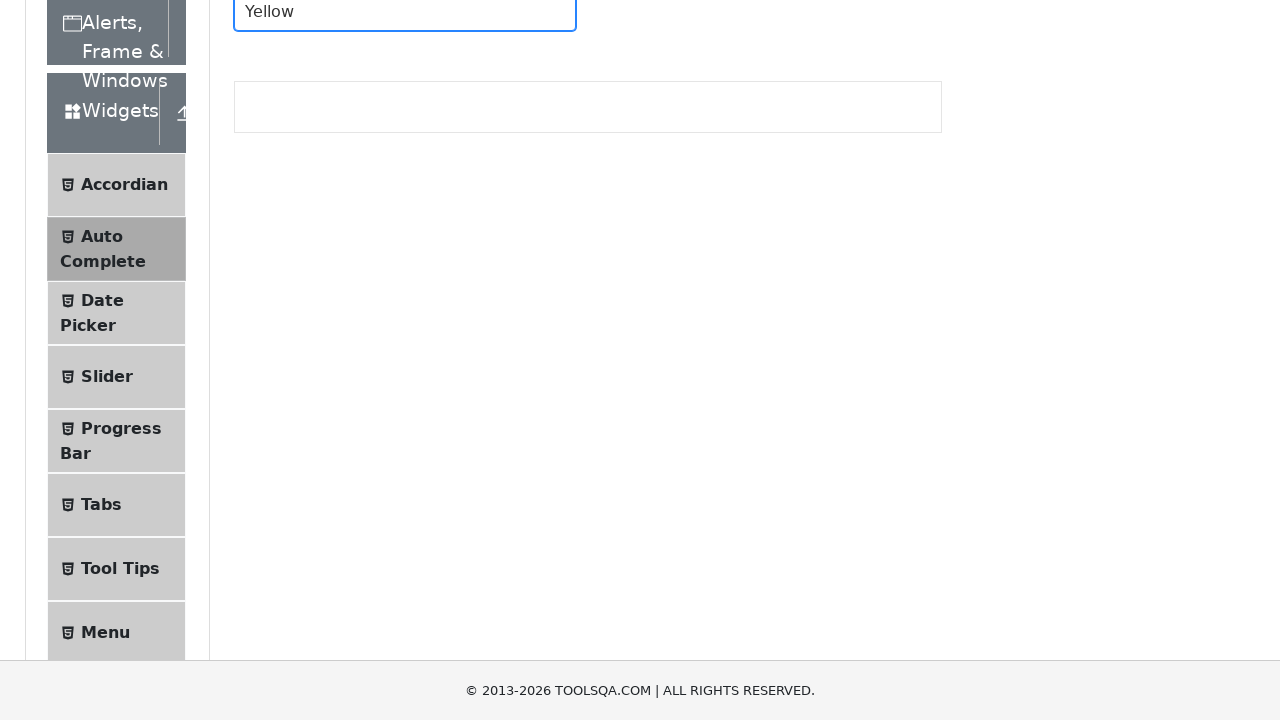

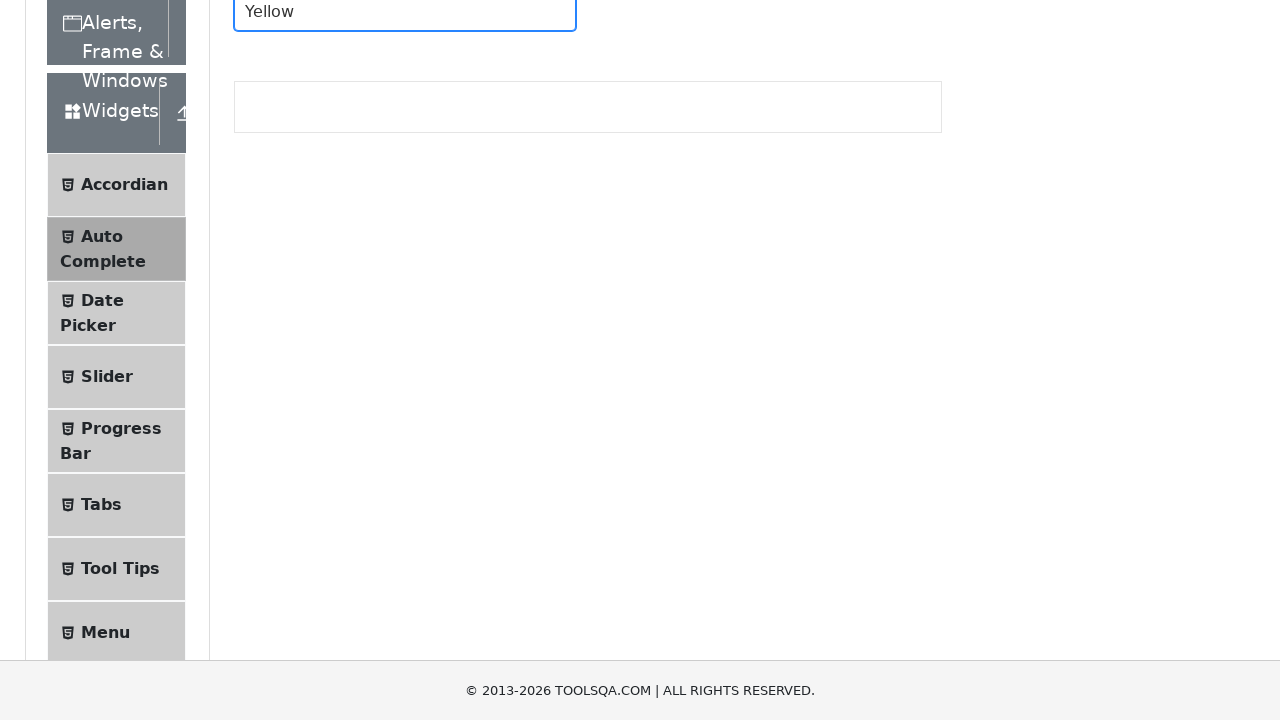